Tests jQuery UI drag and drop functionality by dragging an element and dropping it onto a target area within an iframe

Starting URL: https://jqueryui.com/droppable/

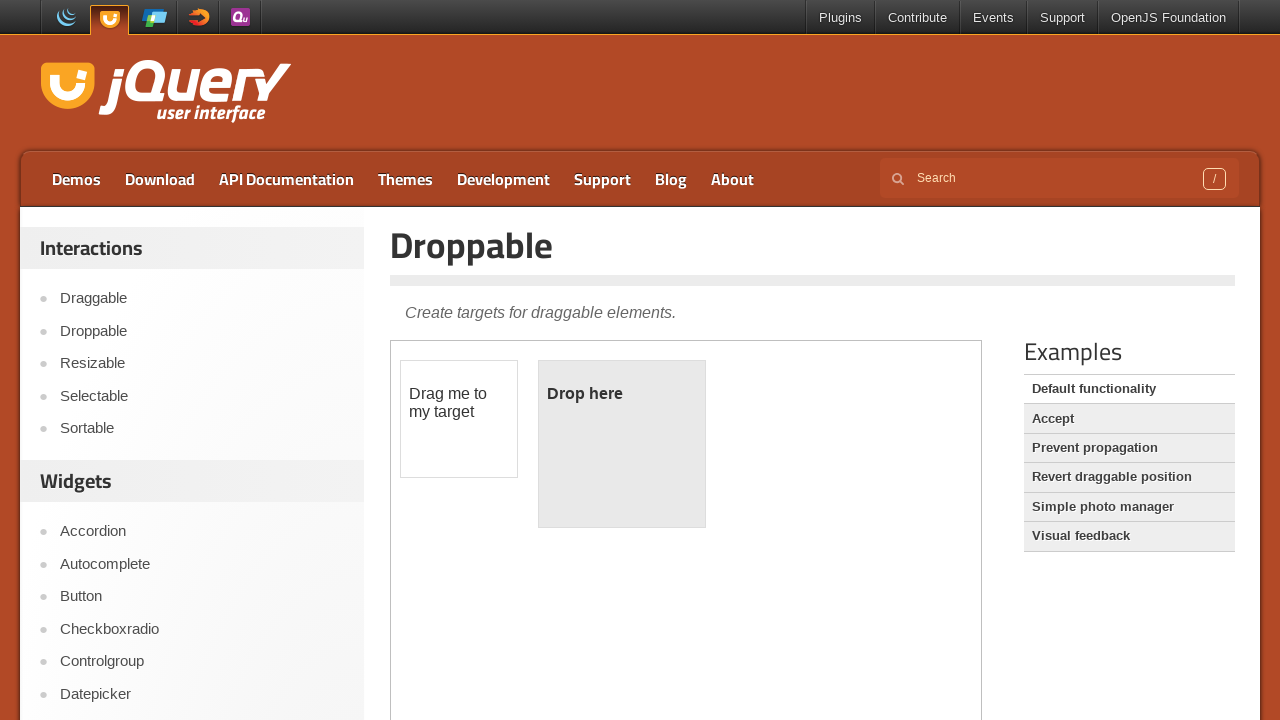

Located the iframe containing the drag and drop demo
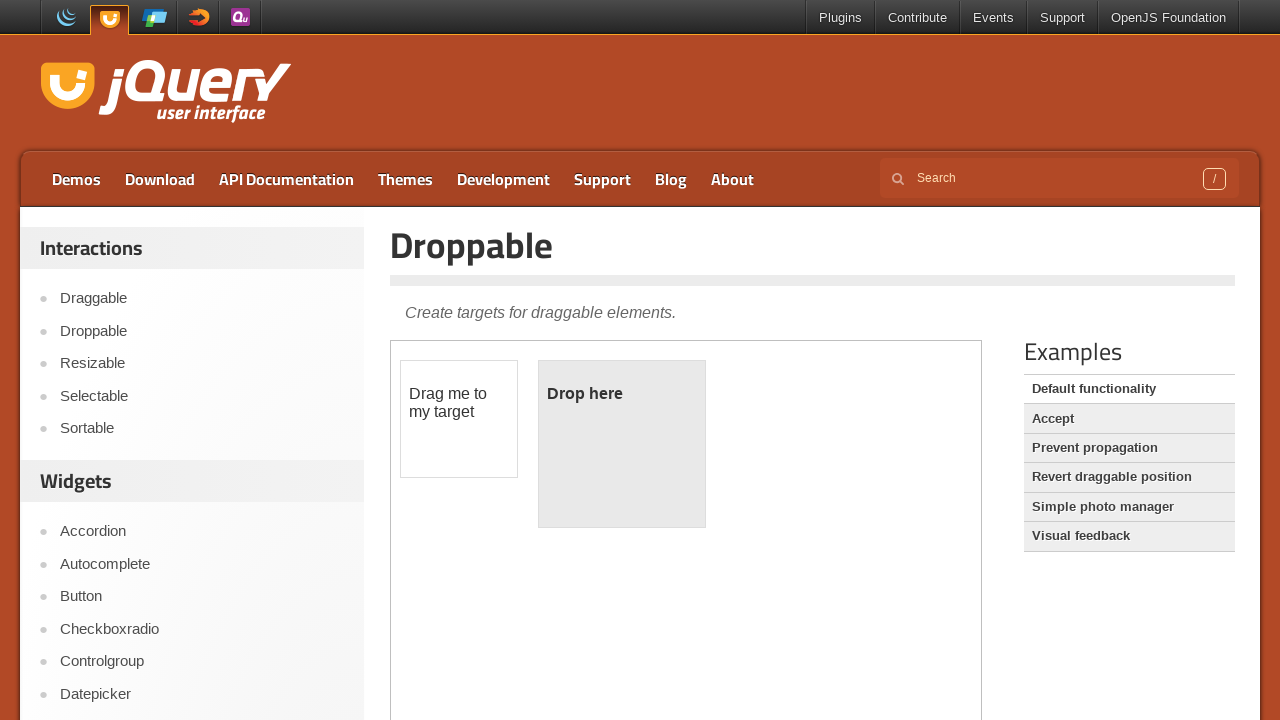

Located the draggable element with ID 'draggable'
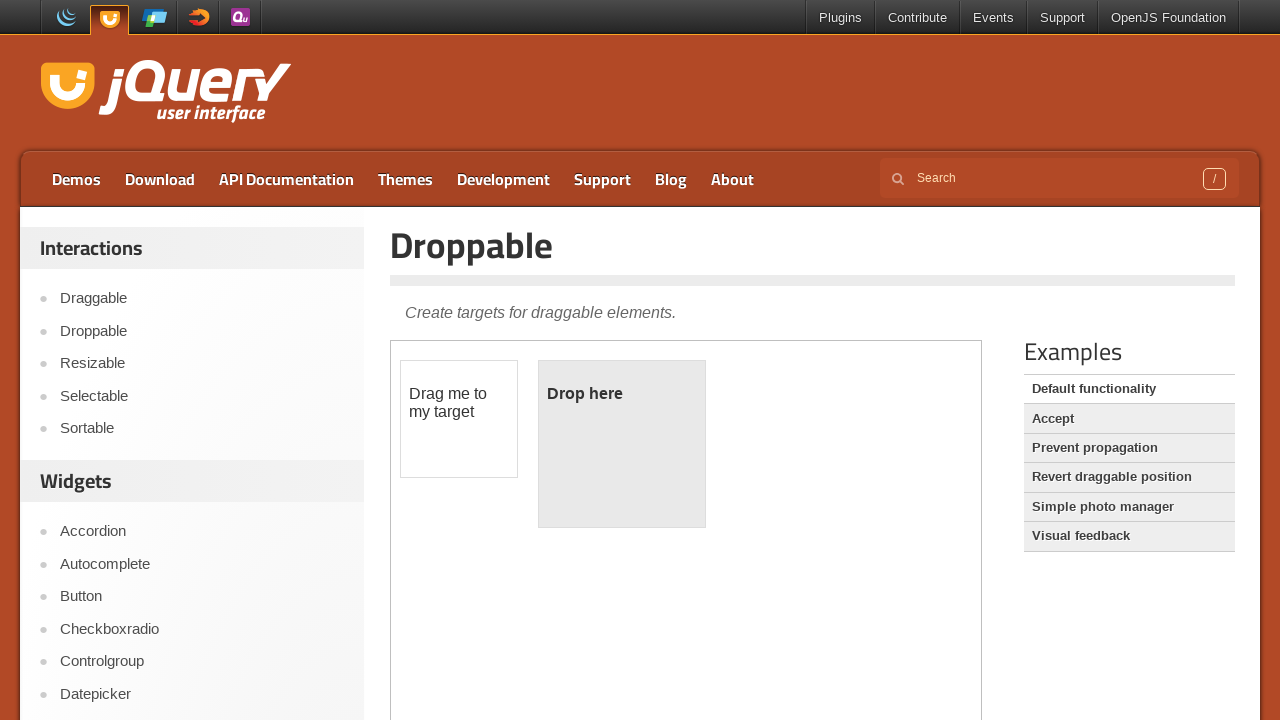

Located the droppable target element with ID 'droppable'
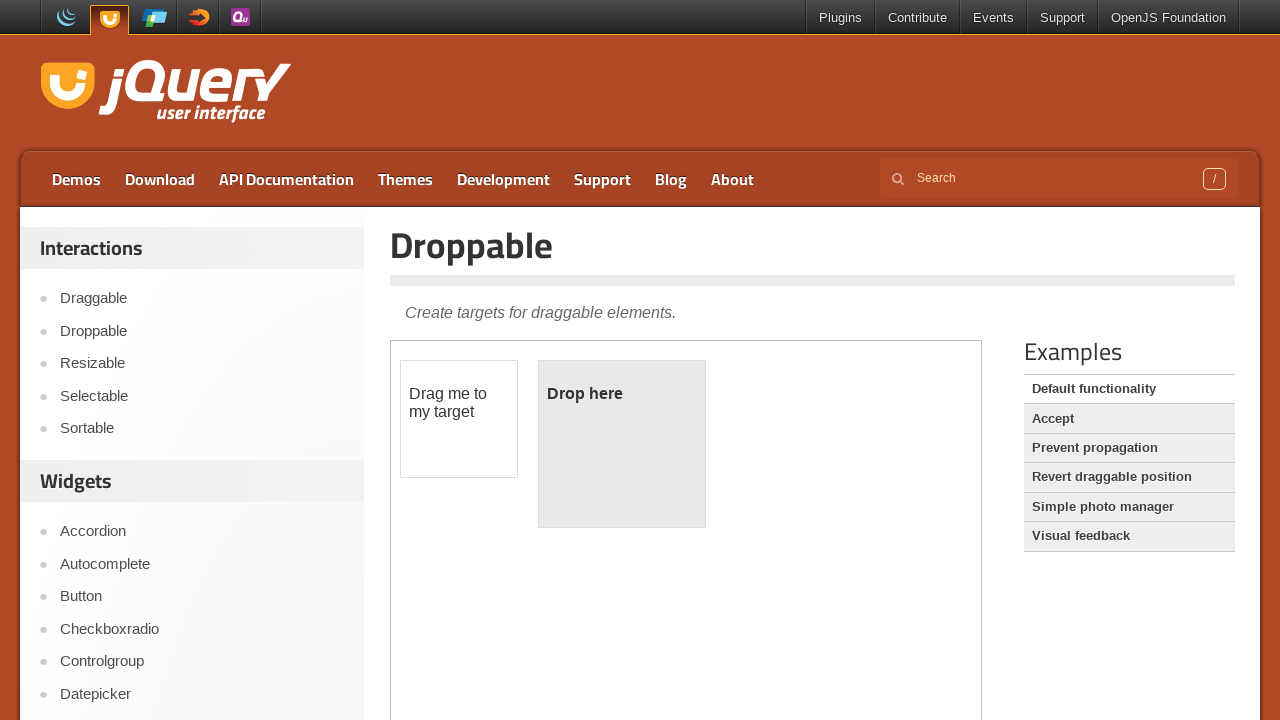

Dragged the draggable element and dropped it onto the droppable target at (622, 444)
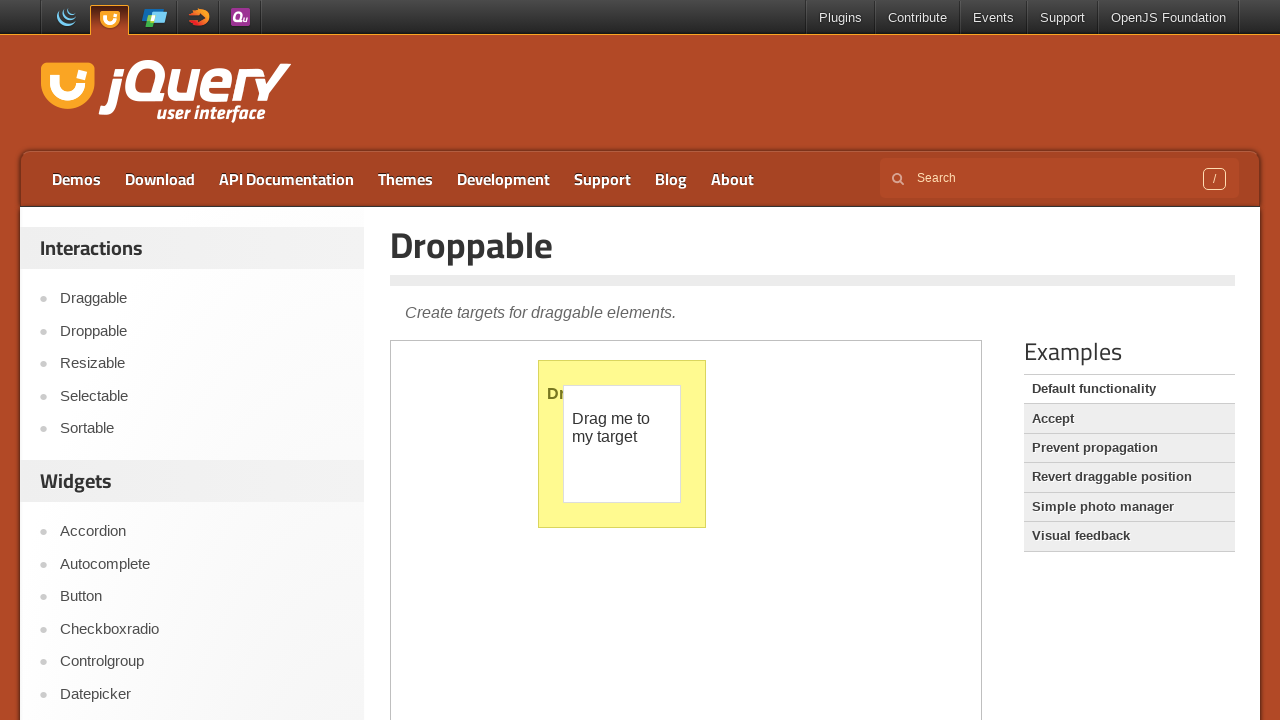

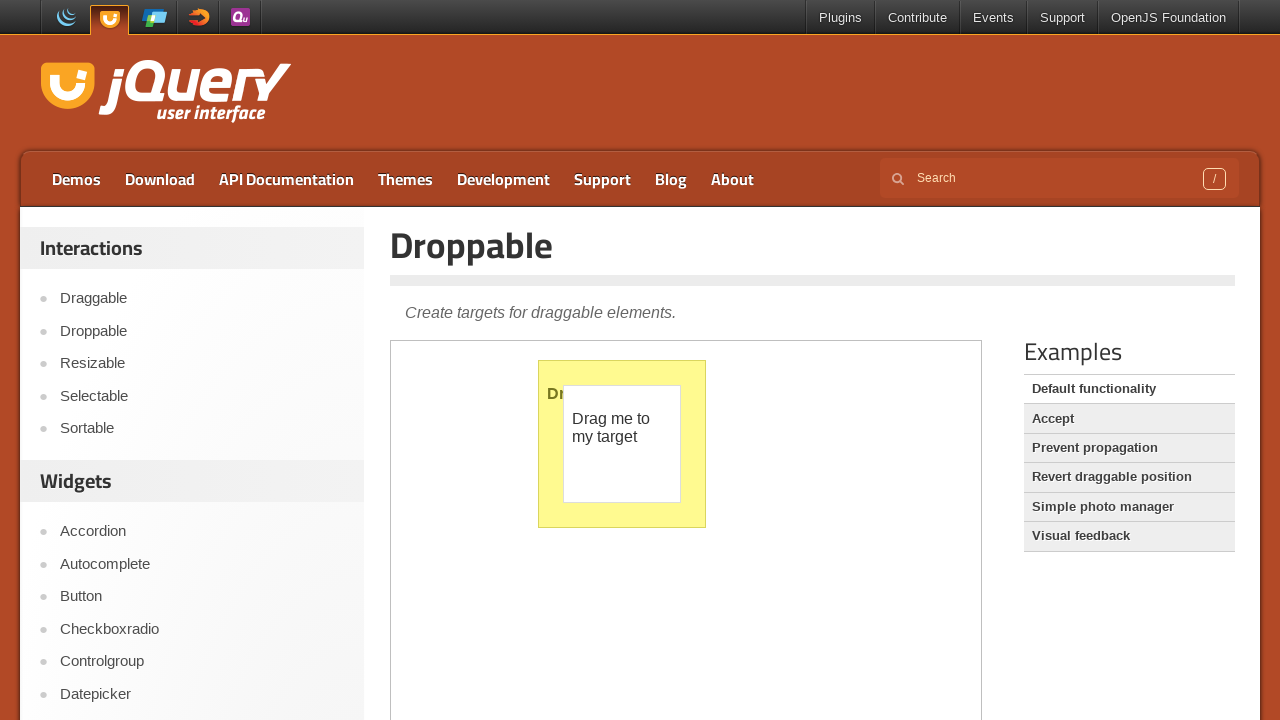